Retrieves and verifies the page title of the OrangeHRM login page

Starting URL: https://opensource-demo.orangehrmlive.com/web/index.php/auth/login

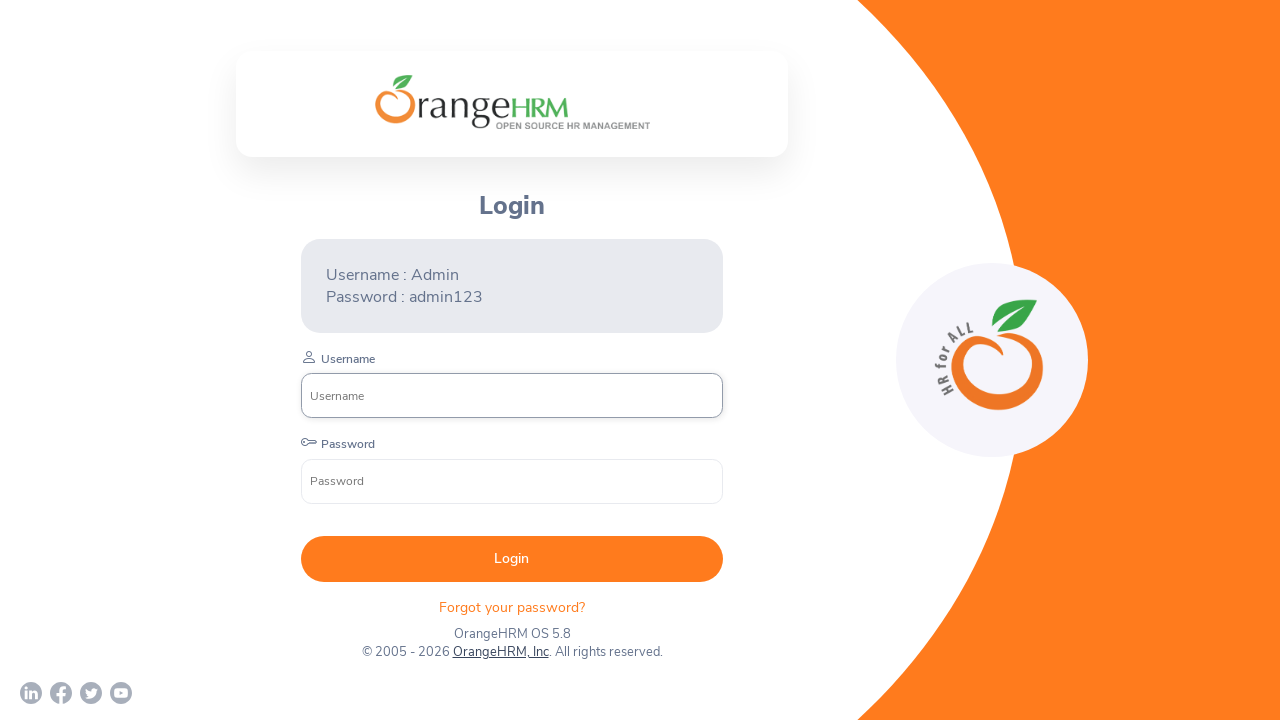

Retrieved page title from OrangeHRM login page
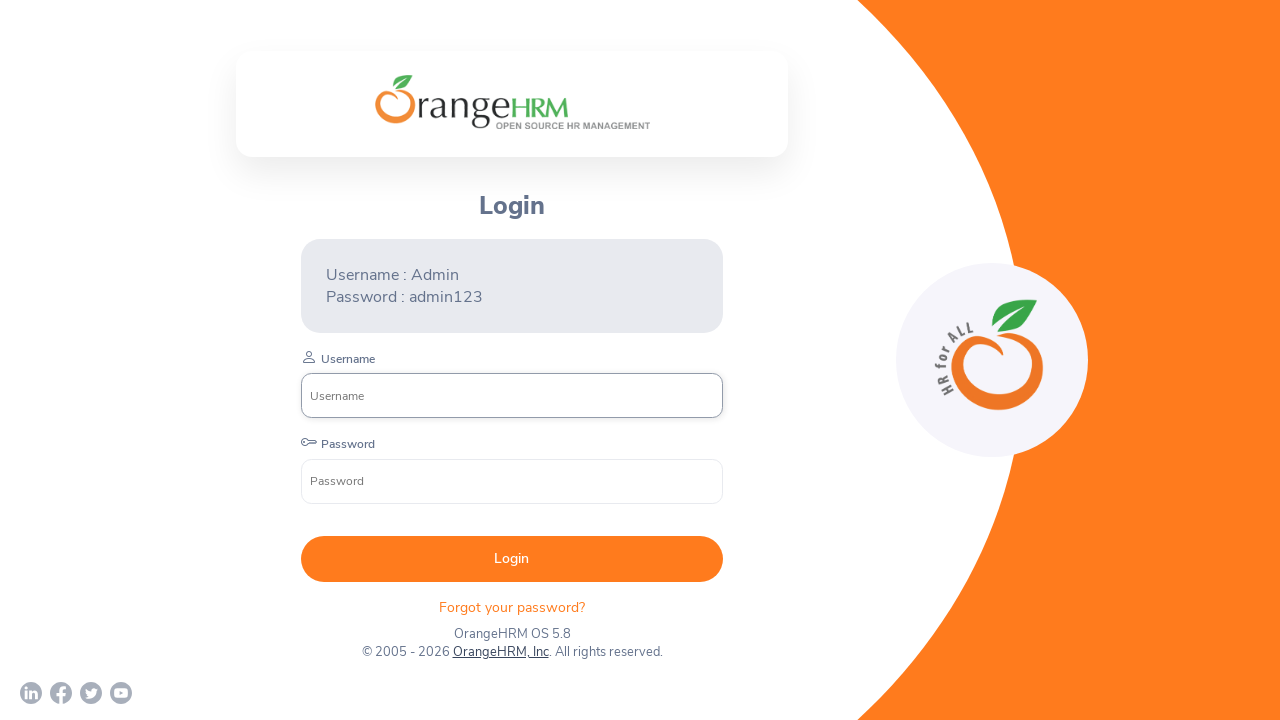

Printed page title to console
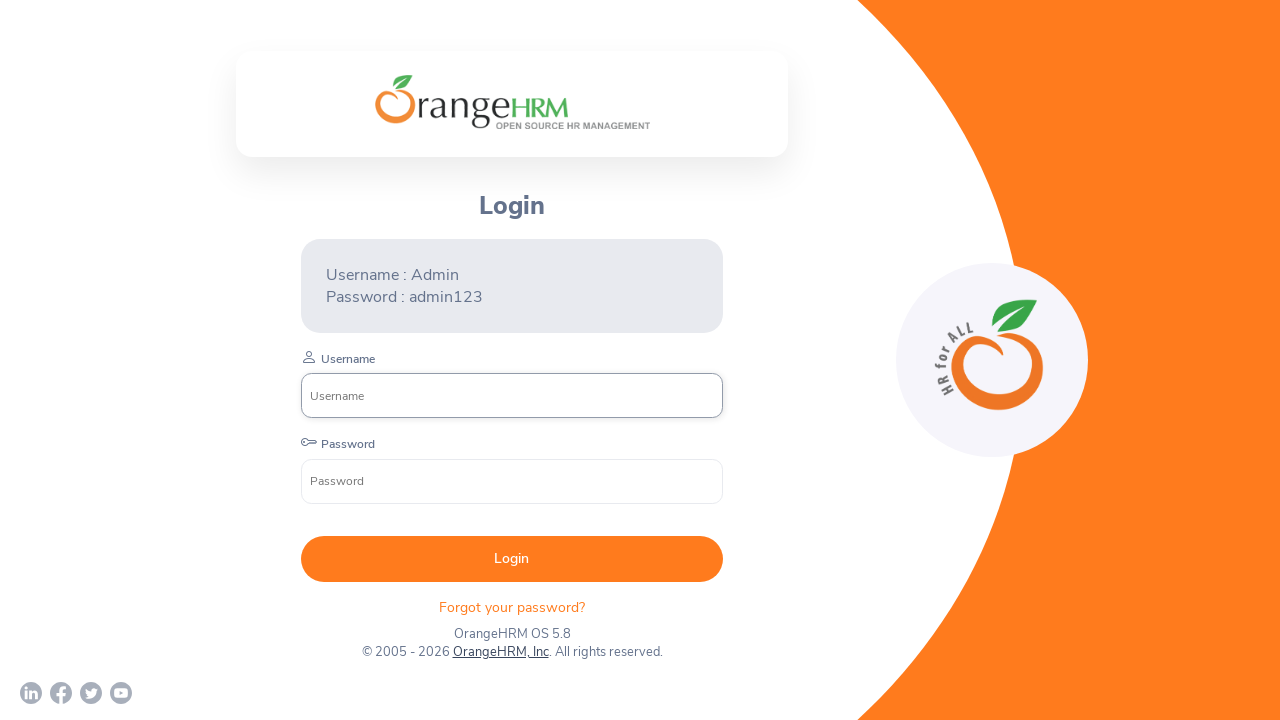

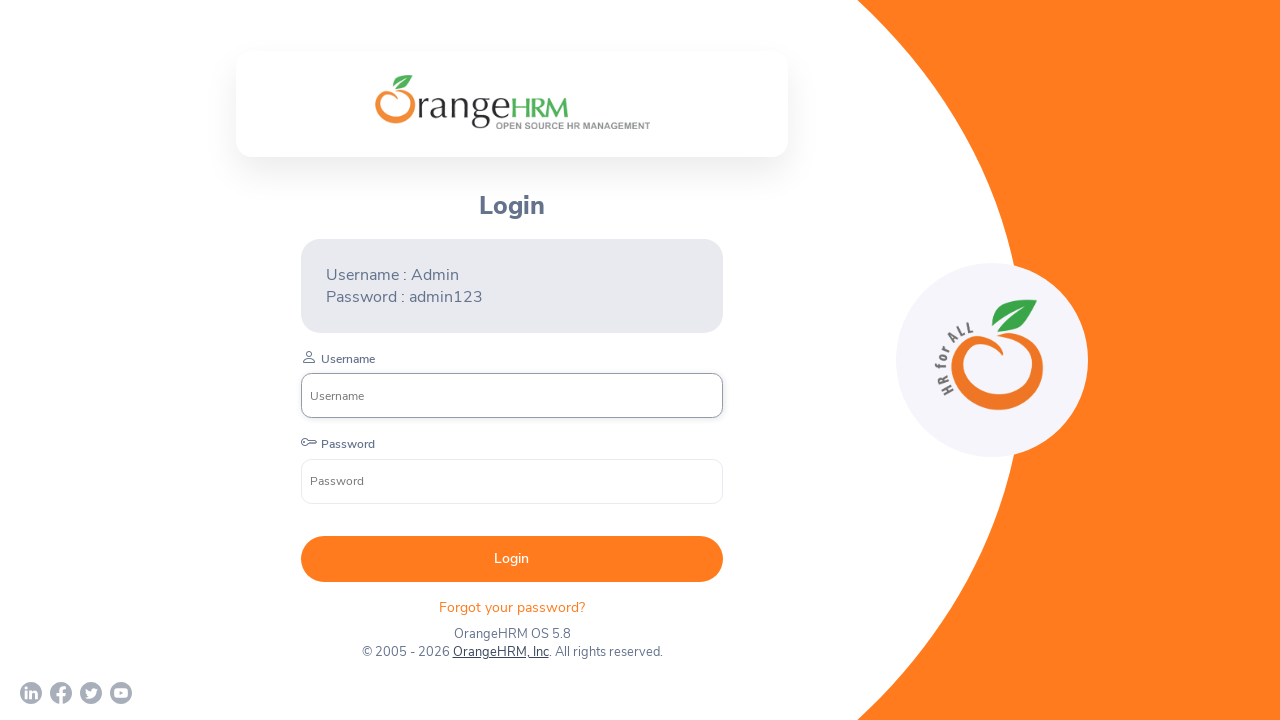